Tests web storage functionality by interacting with local and session storage, adding items, and displaying results

Starting URL: https://bonigarcia.dev/selenium-webdriver-java/

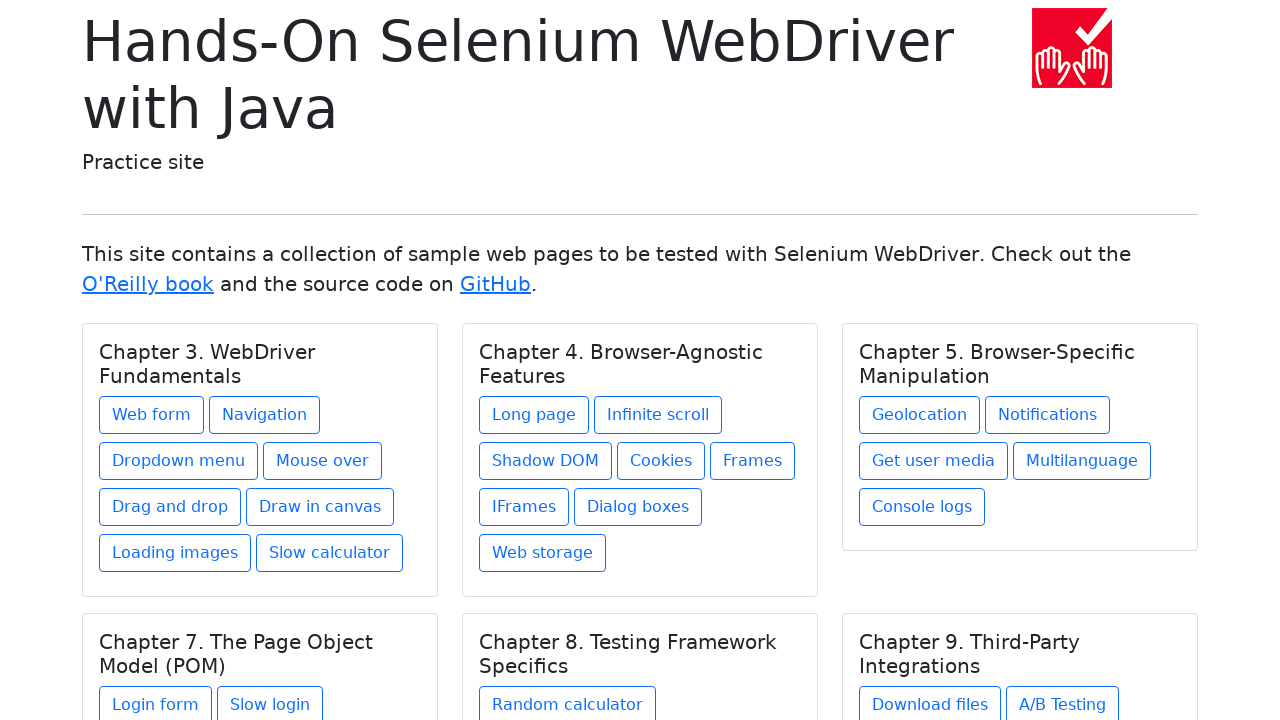

Clicked on web storage page link at (542, 553) on a[href='web-storage.html']
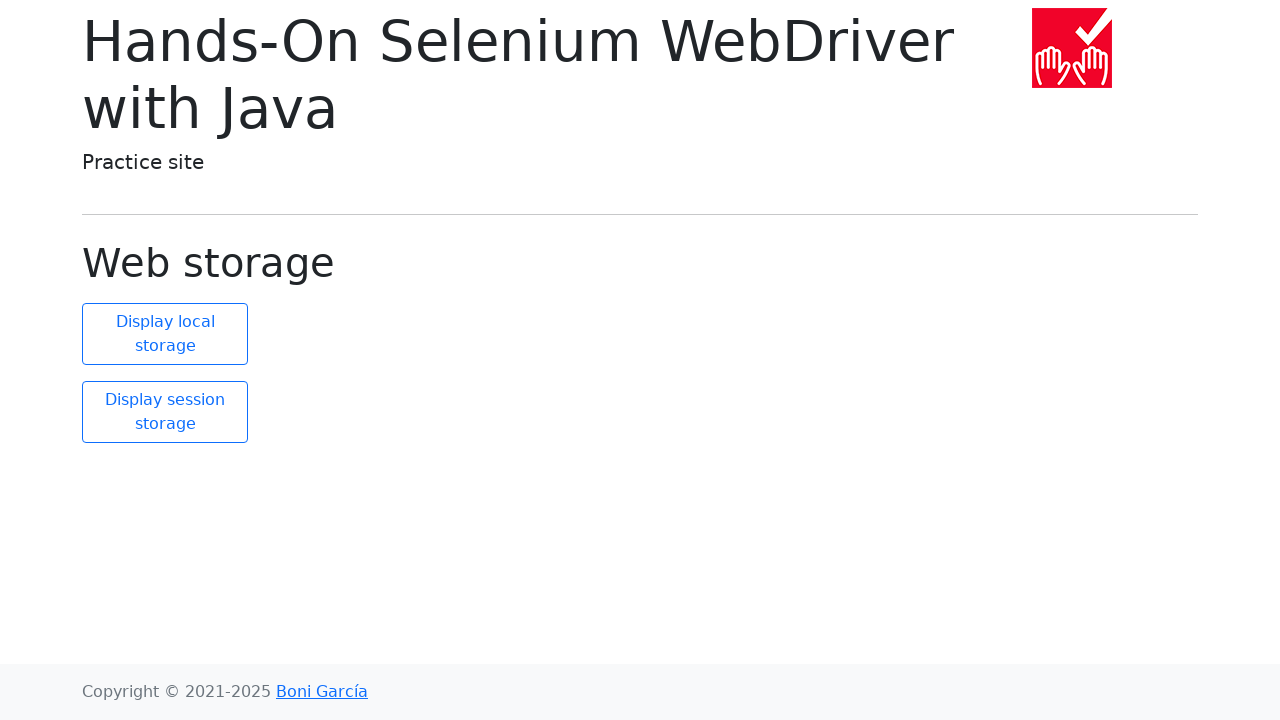

Retrieved local storage size: 0 elements
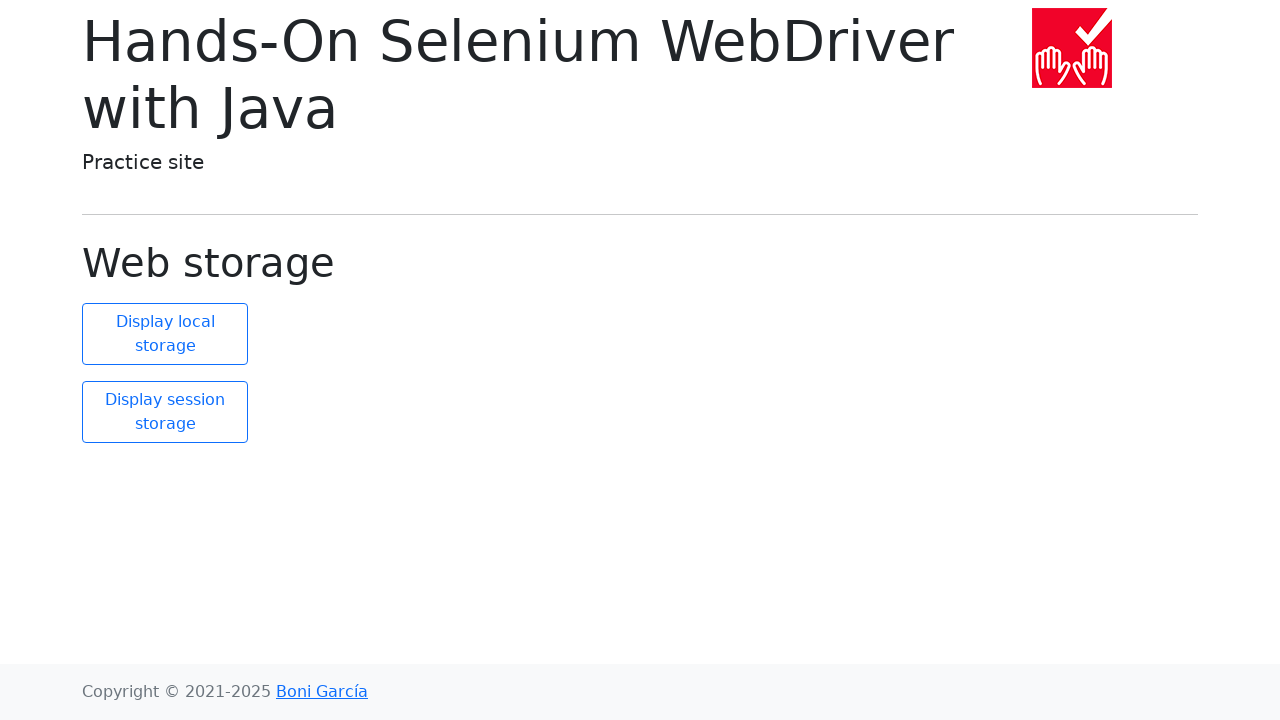

Retrieved session storage items
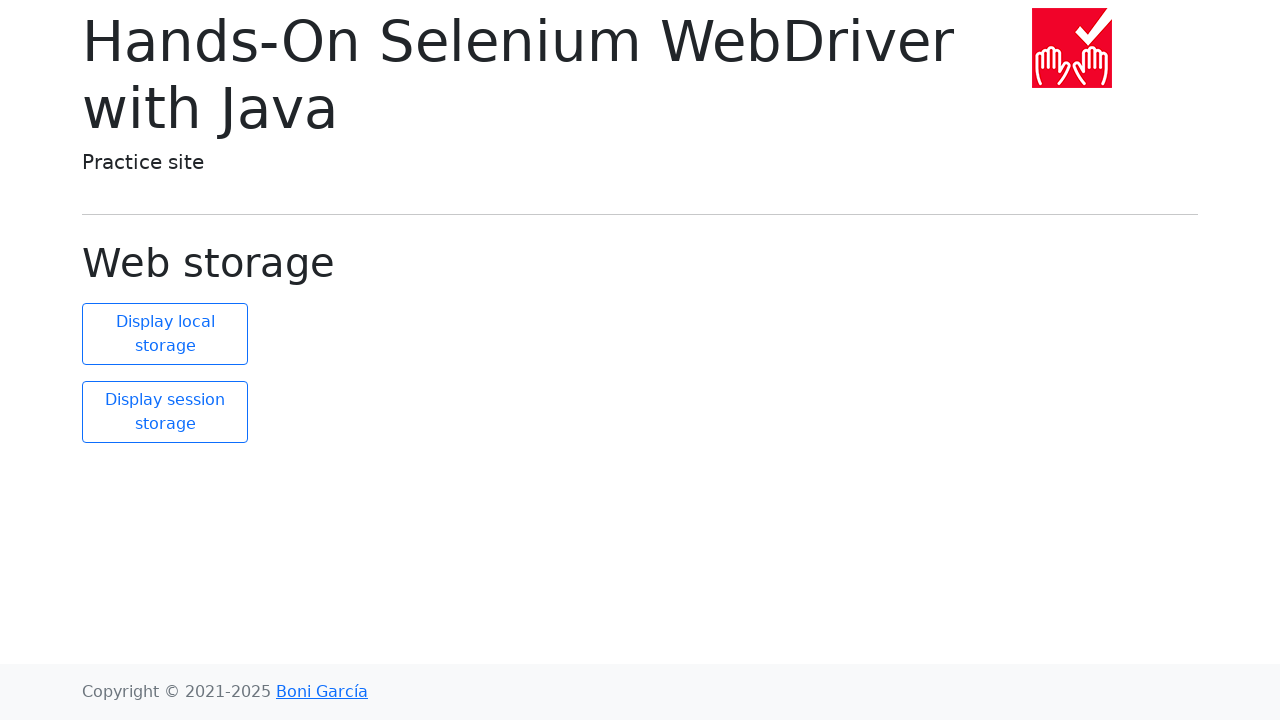

Verified session storage contains 2 items
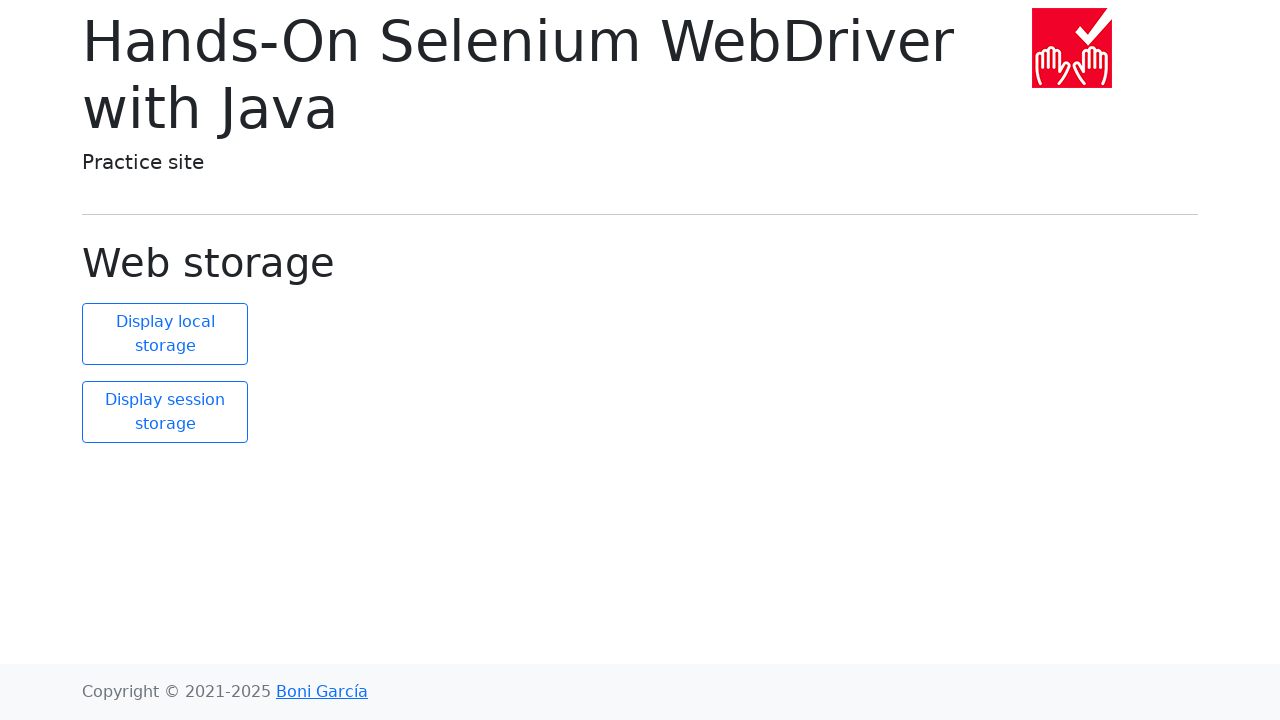

Added new item to session storage ('new element' = 'new value')
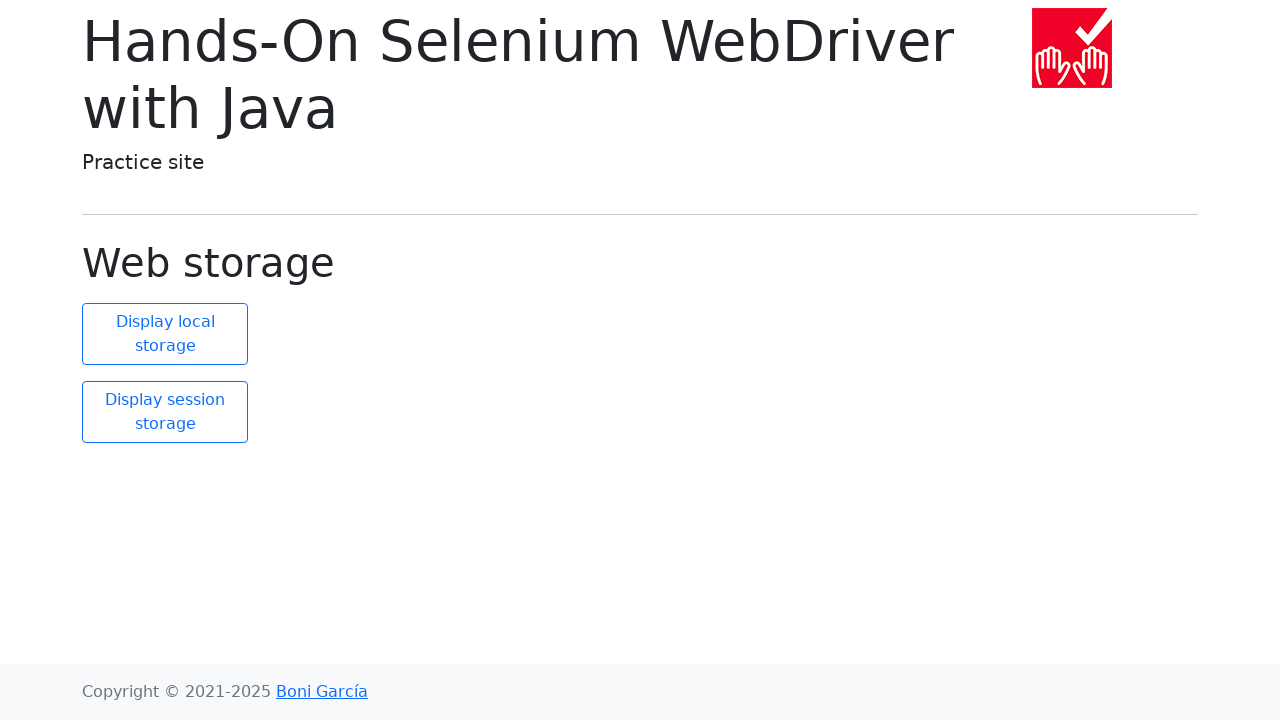

Retrieved updated session storage items
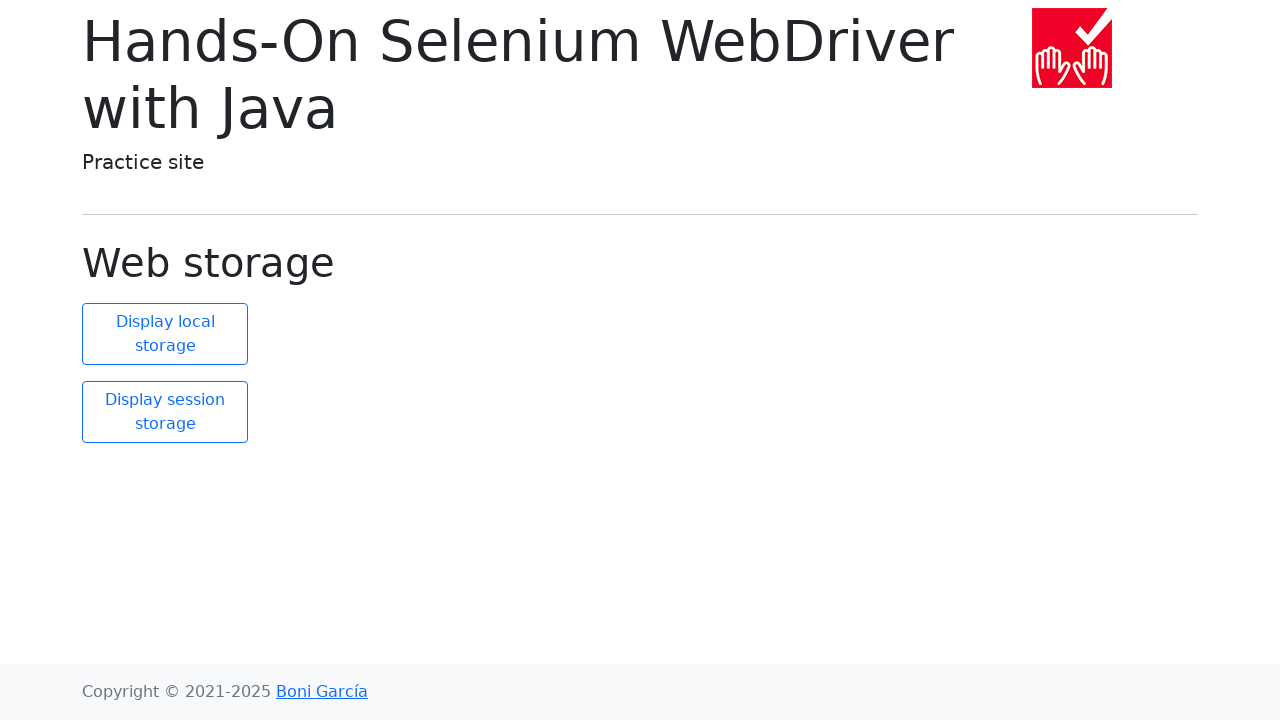

Verified session storage now contains 3 items
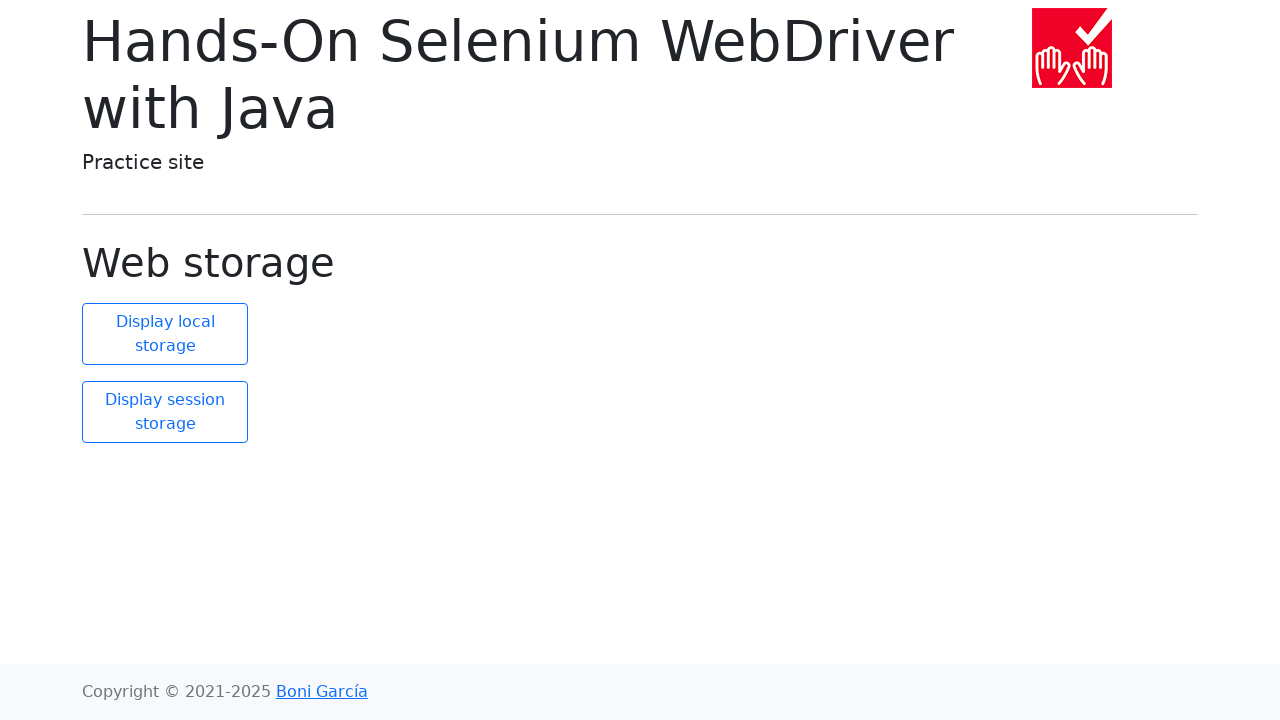

Clicked display session storage button at (165, 412) on #display-session
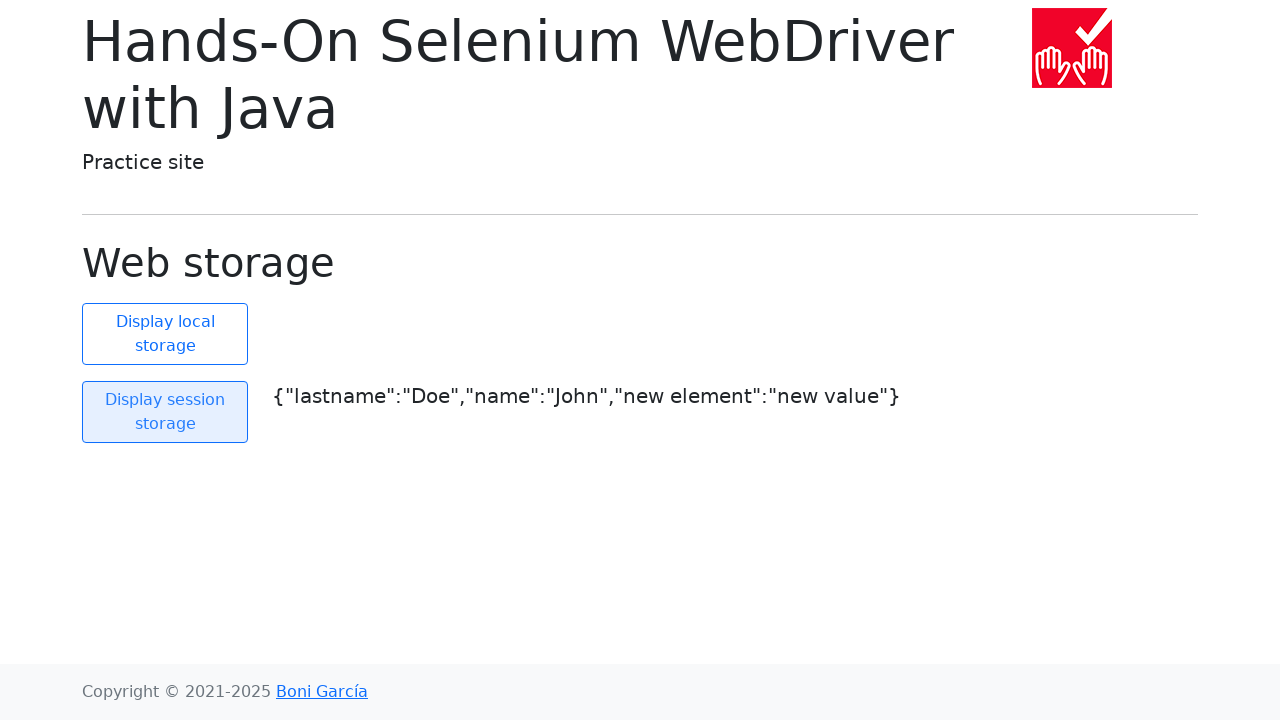

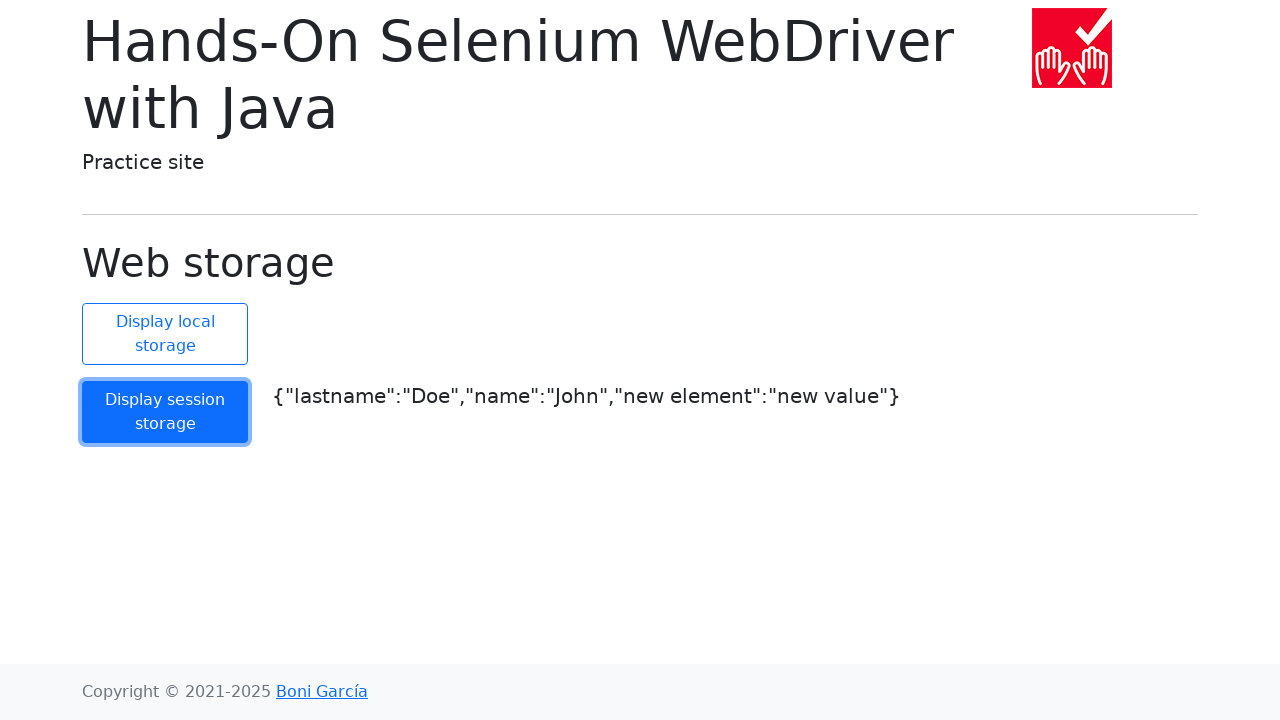